Tests canceling task editing by clicking outside the edit field, which triggers blur behavior

Starting URL: https://todomvc.com/examples/typescript-react/#/

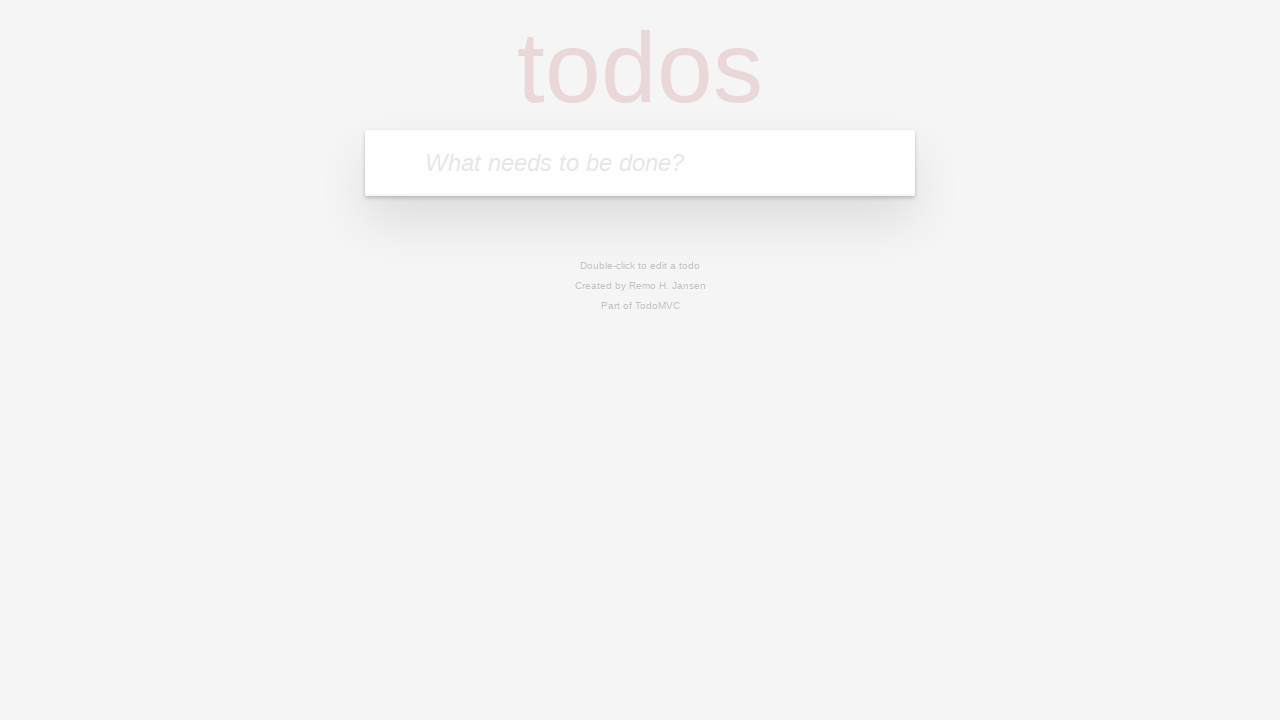

Located the task input field with placeholder 'What needs to be done?'
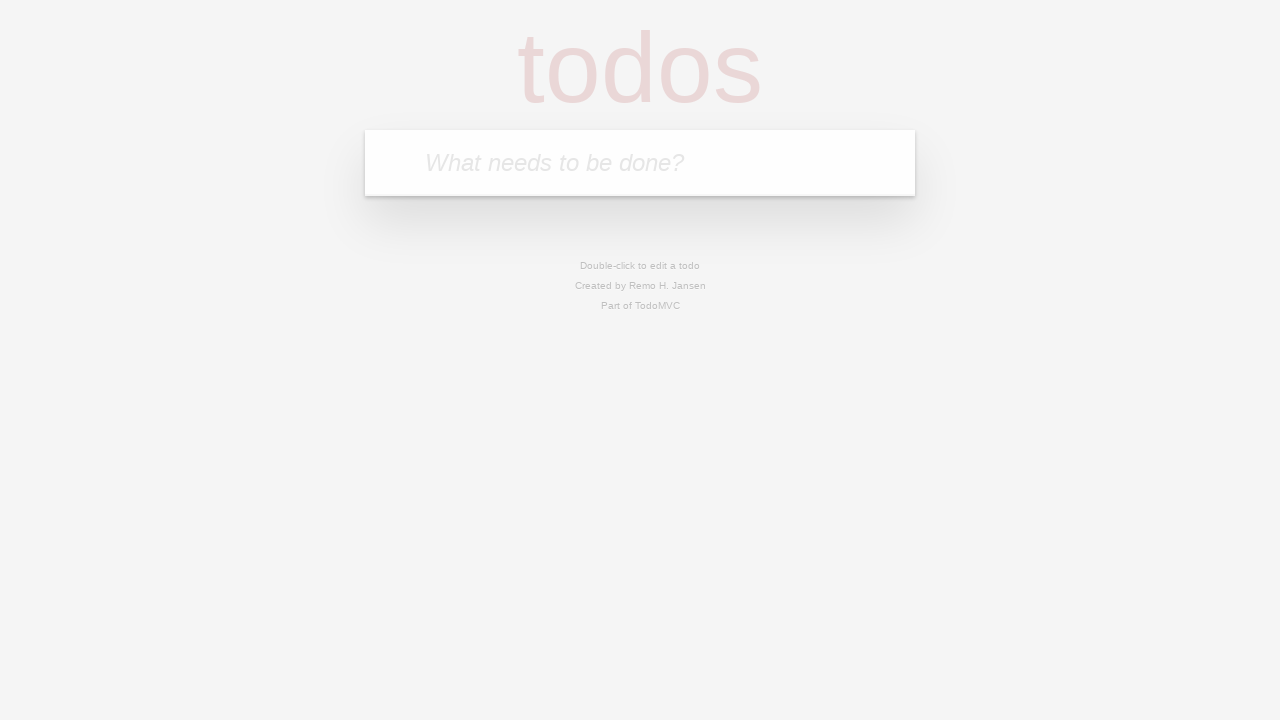

Filled input field with 'Another task' on internal:attr=[placeholder="What needs to be done?"i]
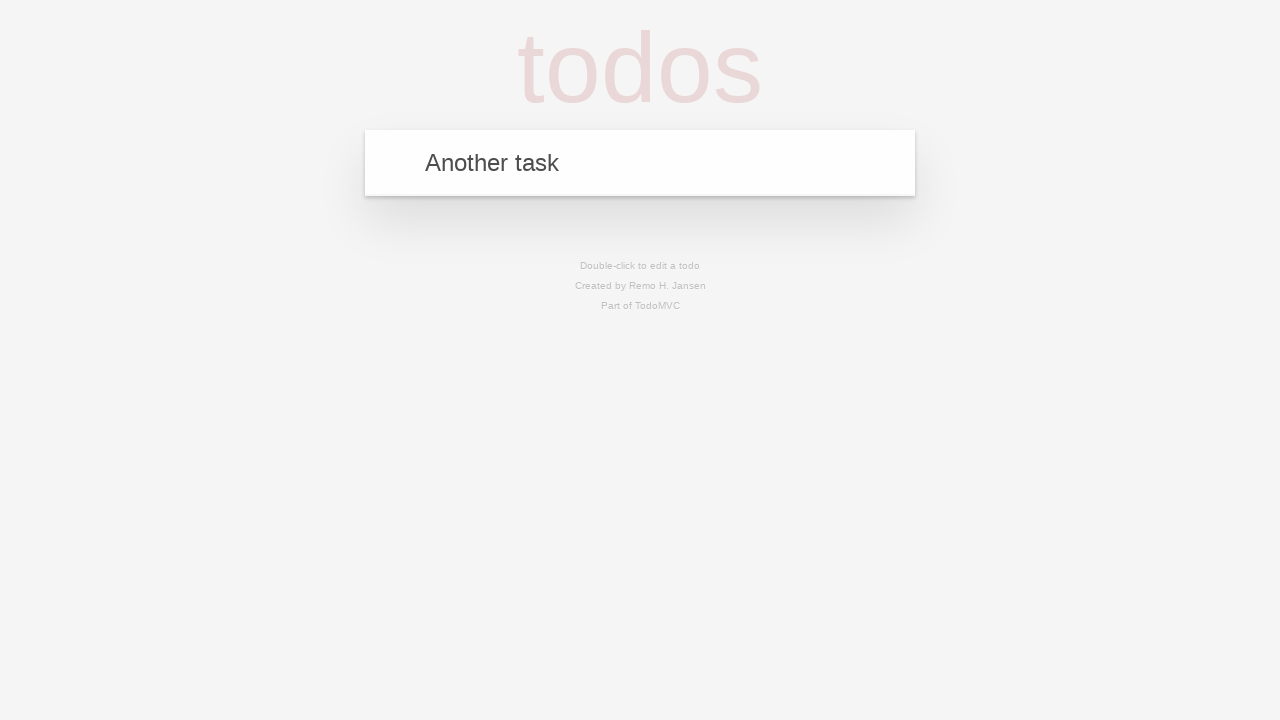

Pressed Enter to create the task on internal:attr=[placeholder="What needs to be done?"i]
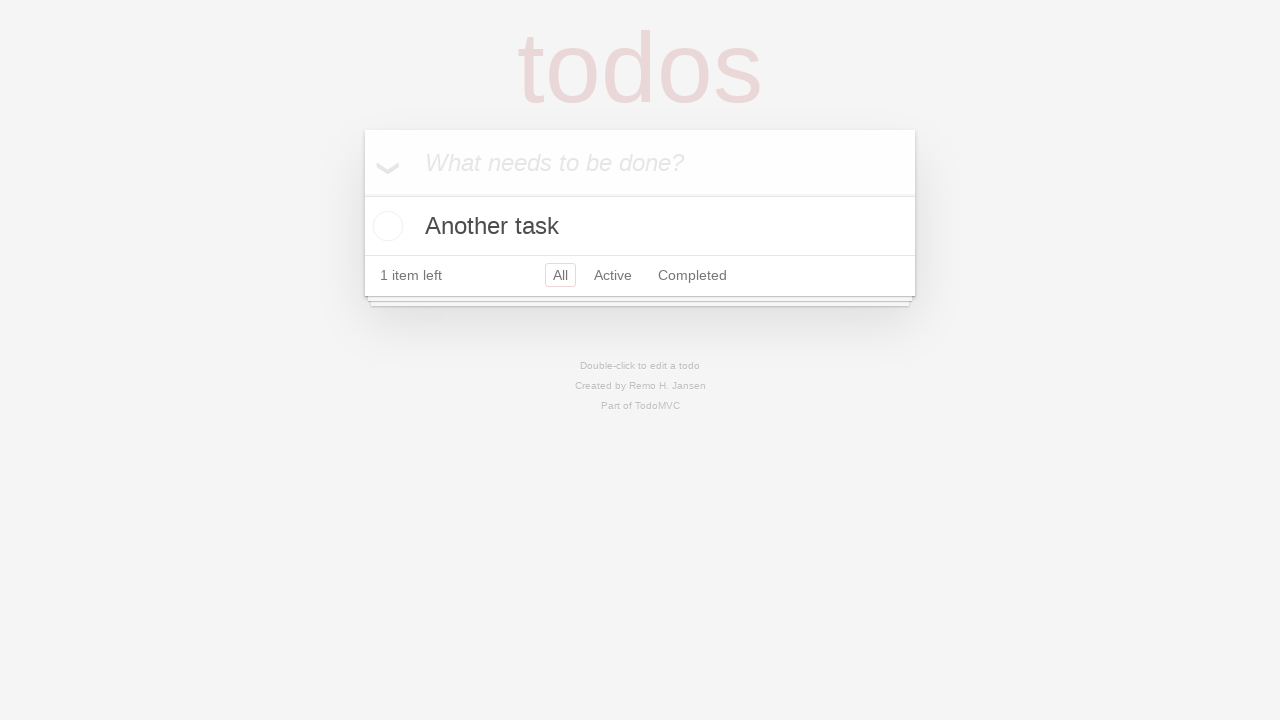

Task 'Another task' appeared in the list
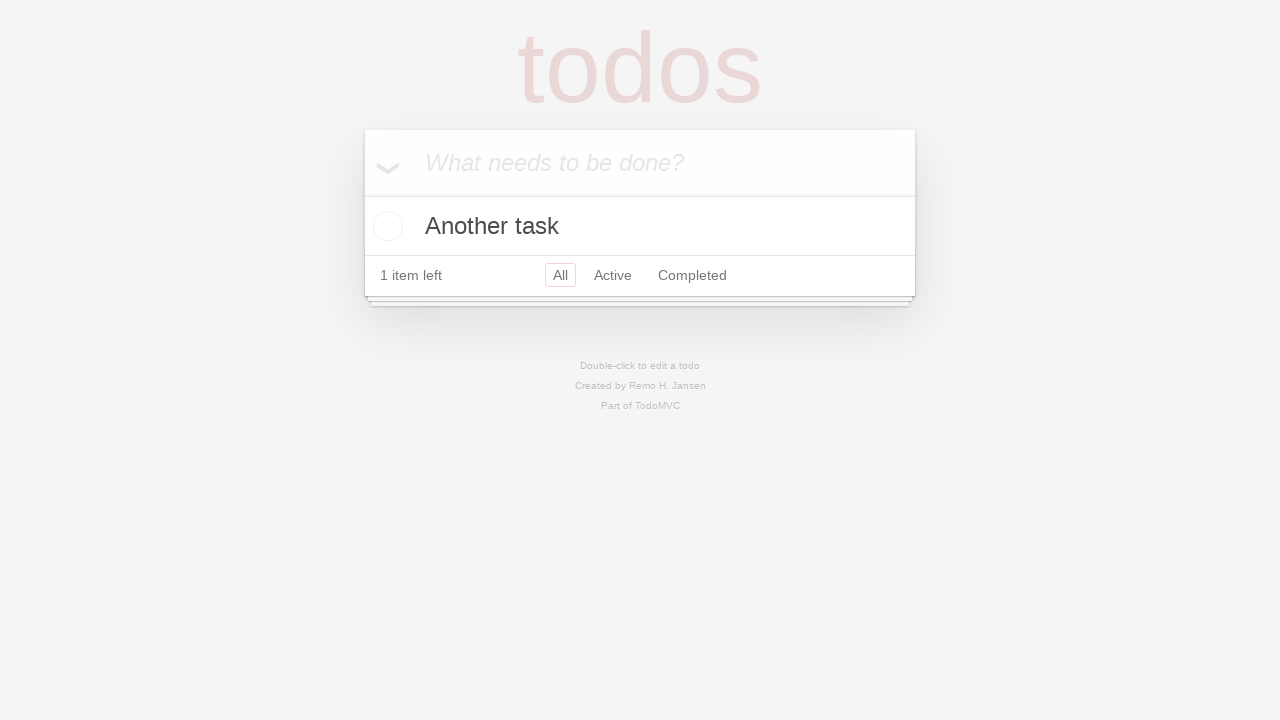

Double-clicked task to enter edit mode at (640, 226) on internal:text="Another task"i
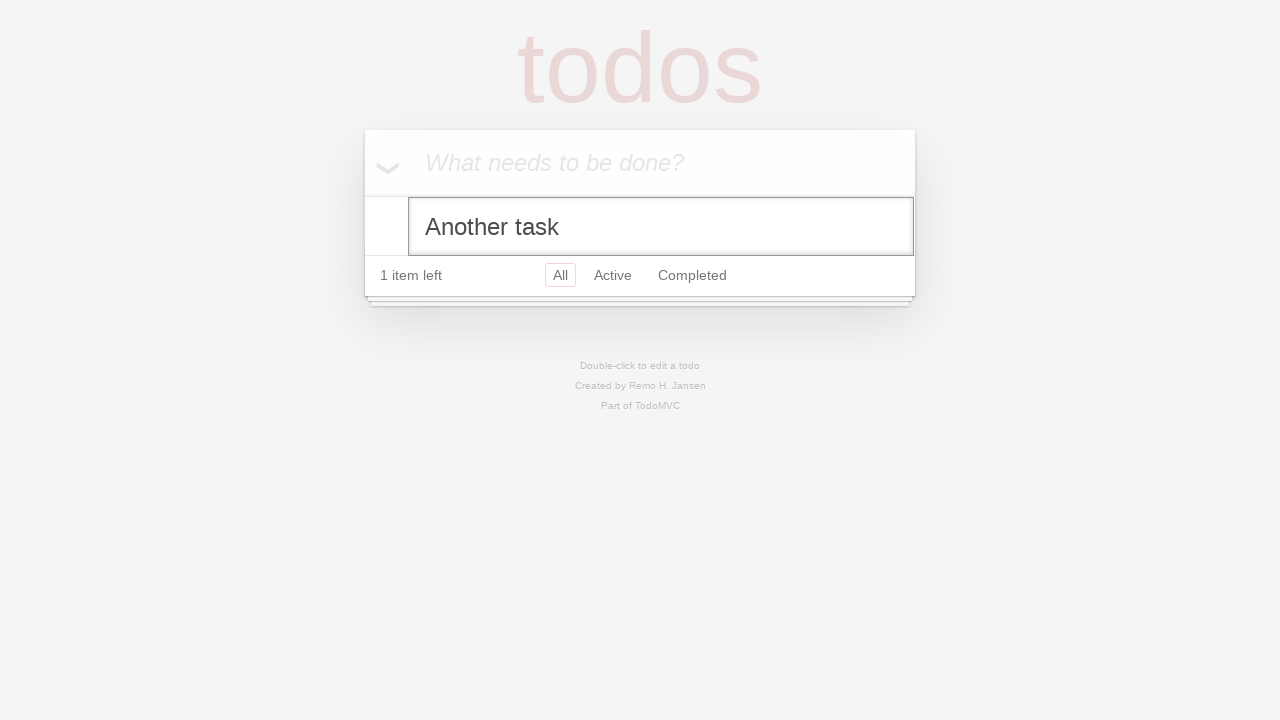

Located the edit input field
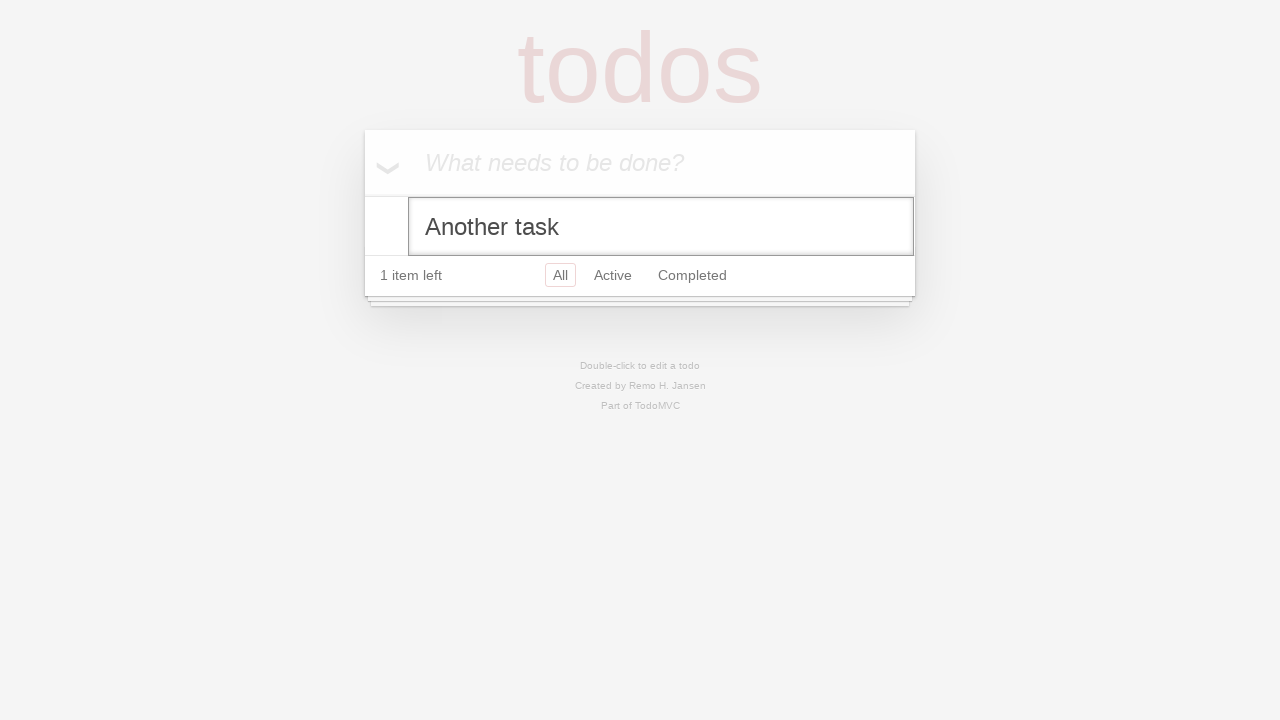

Cleared the edit input field on .todo-list li .edit
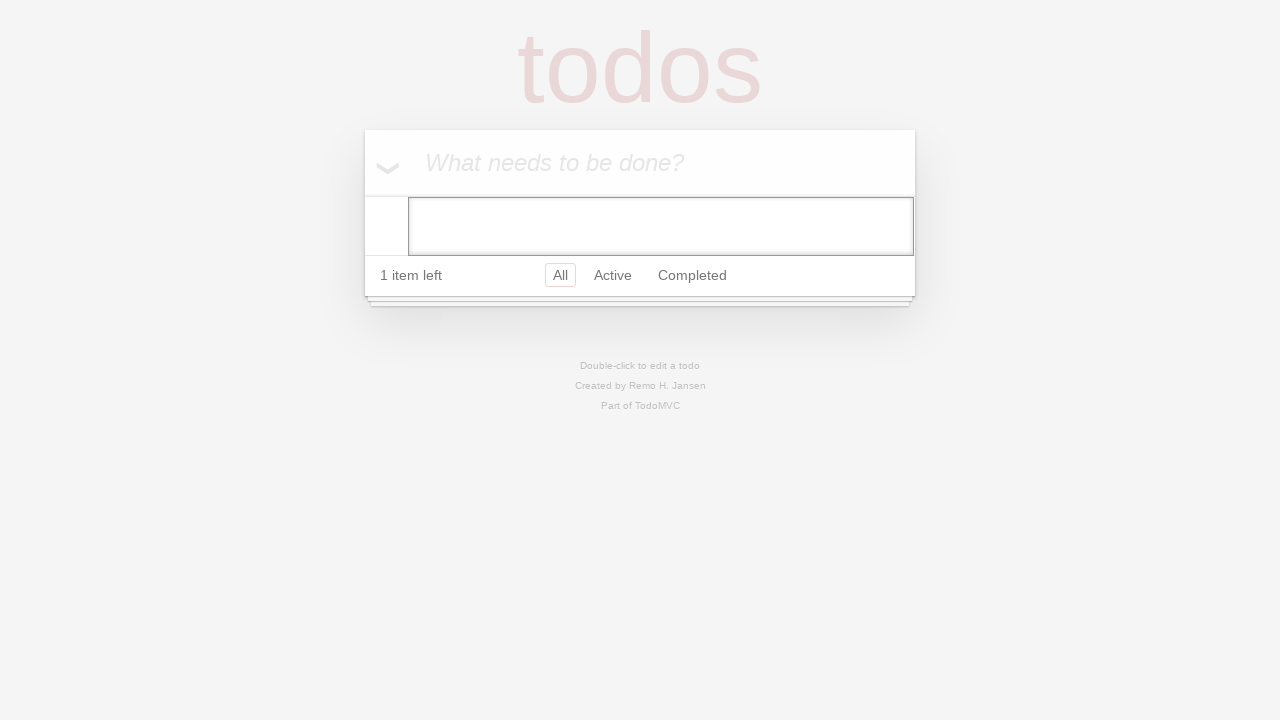

Filled edit input with 'Should be cancelled' on .todo-list li .edit
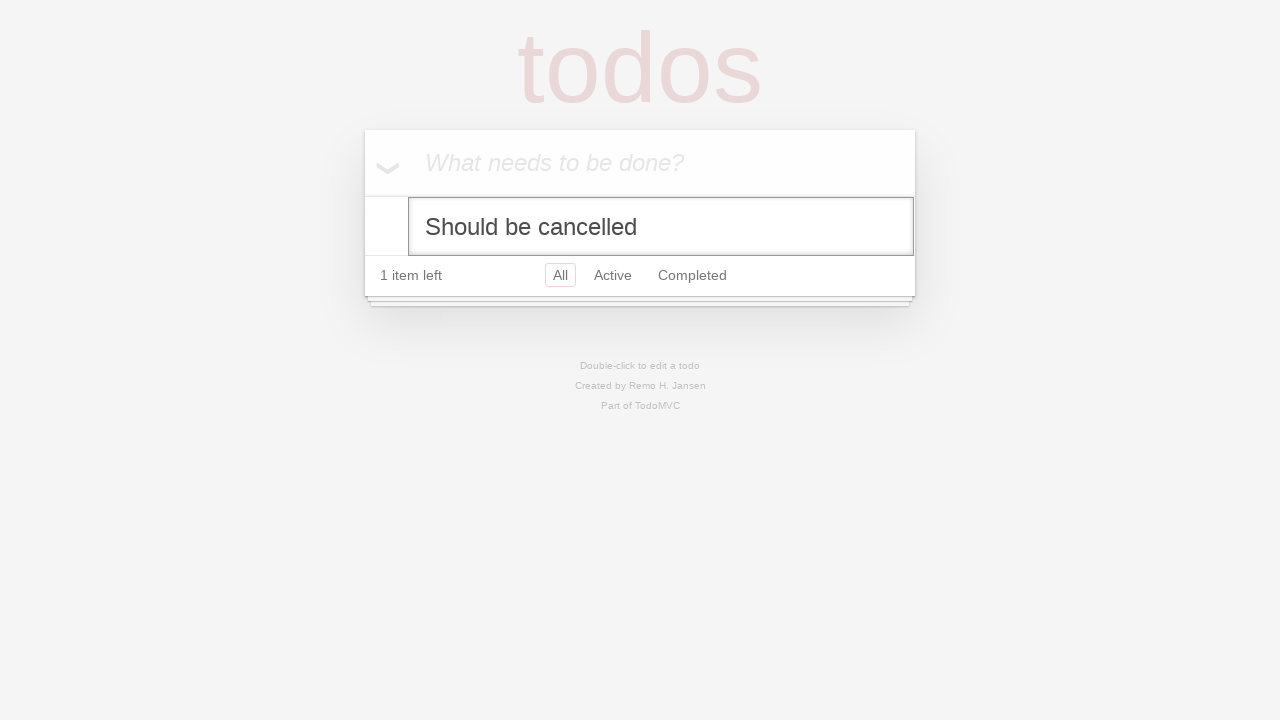

Clicked outside the edit field on the 'todos' heading to trigger blur and cancel editing at (640, 68) on internal:role=heading[name="todos"i]
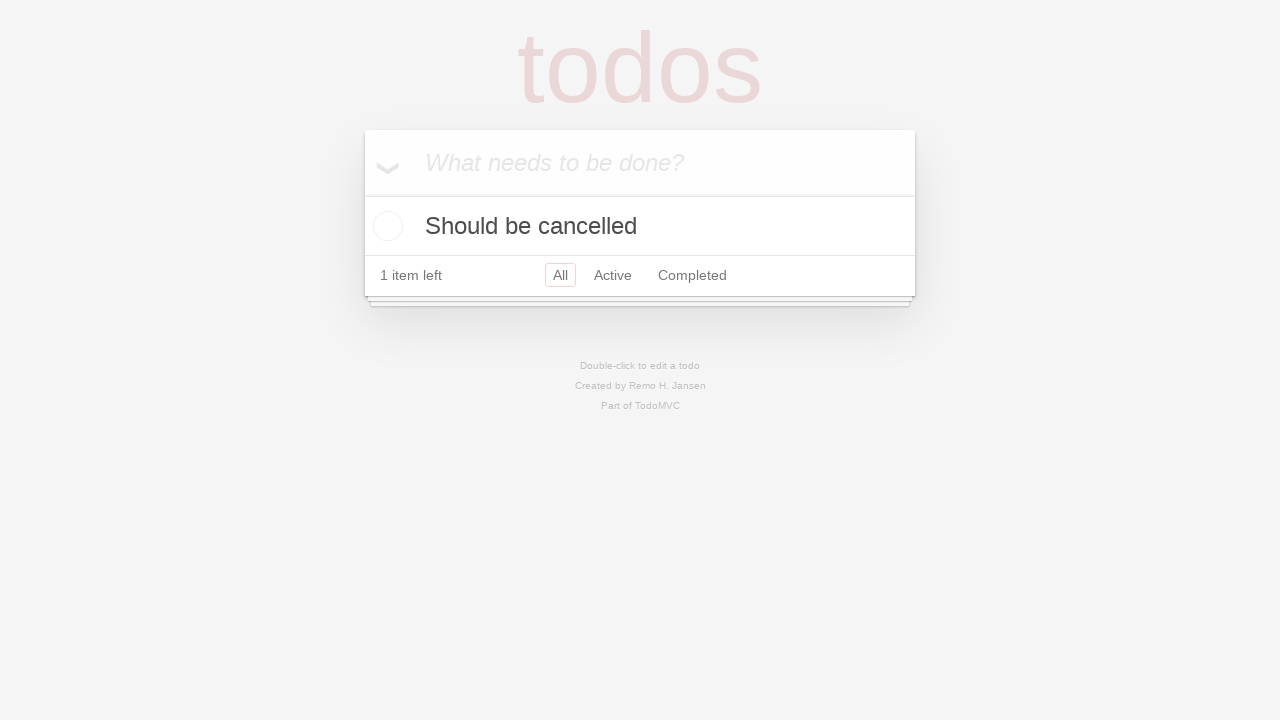

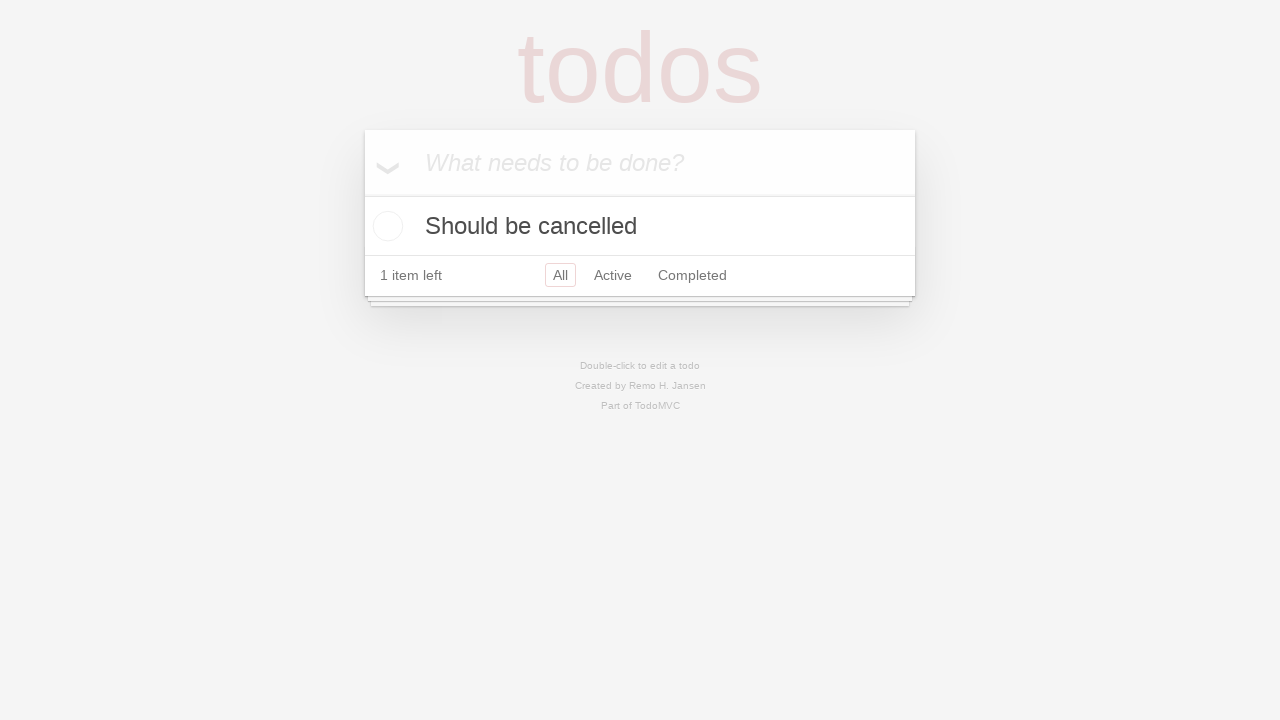